Tests JavaScript prompt alert functionality by clicking a button to trigger a prompt, entering text into the prompt dialog, and accepting it.

Starting URL: http://demo.automationtesting.in/Alerts.html

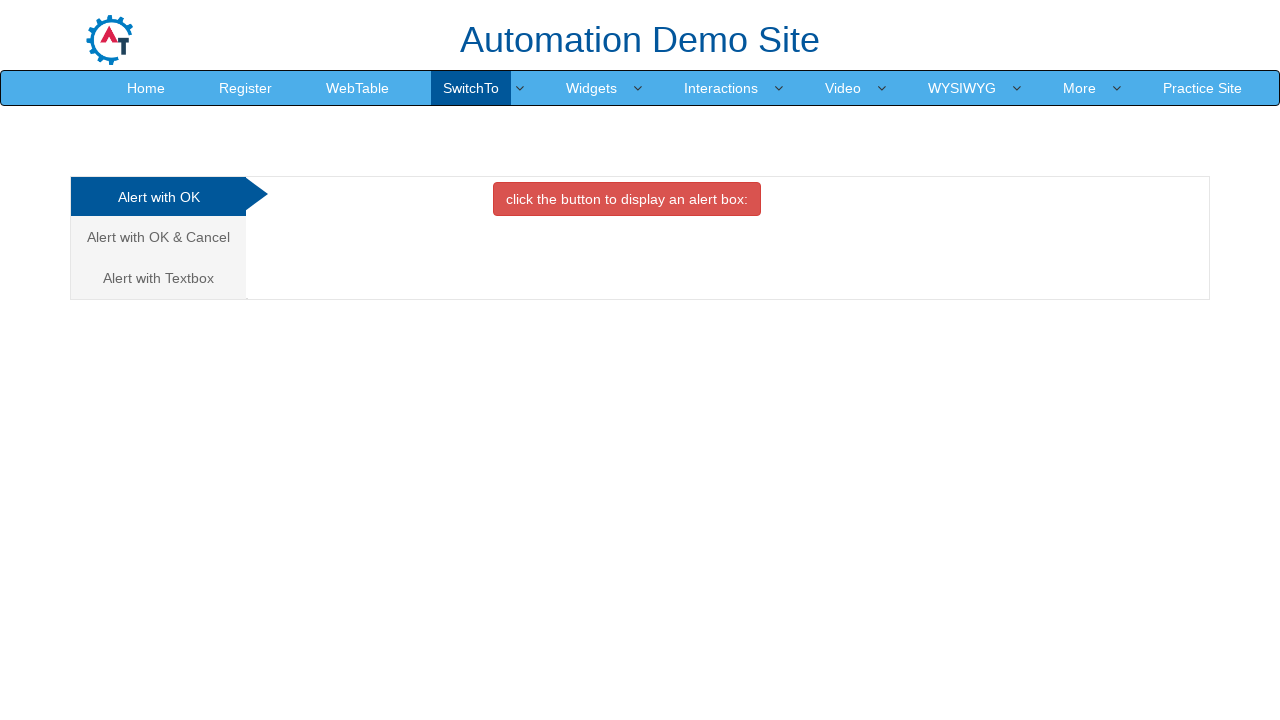

Clicked on the 'Alert with Text Box' tab at (158, 278) on (//a[@class='analystic'])[3]
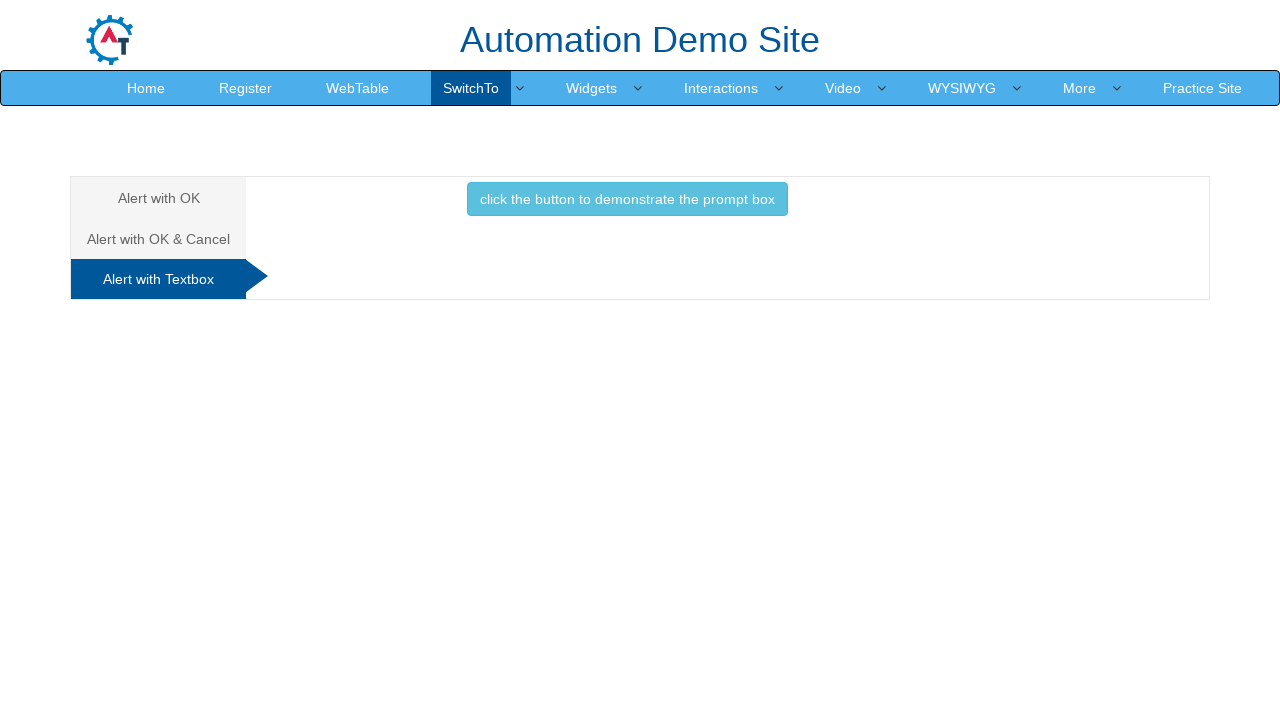

Set up dialog handler to accept prompt with text 'sathish'
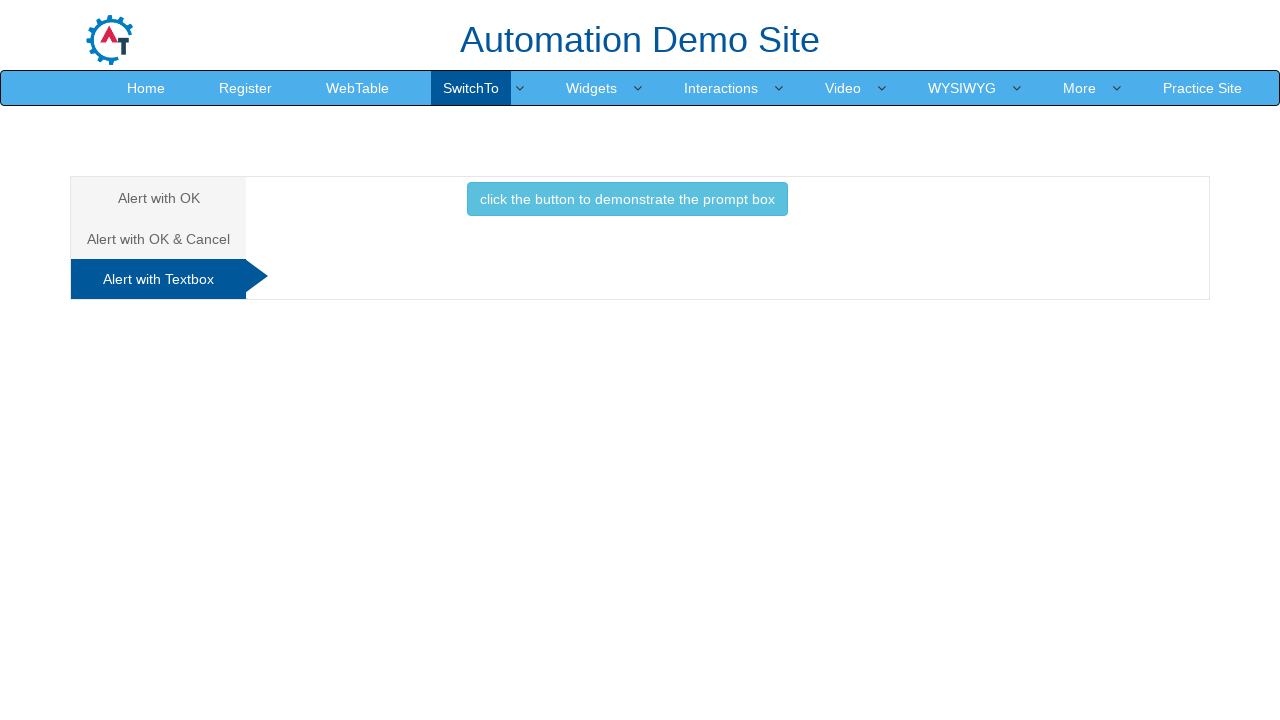

Clicked the button to trigger the prompt alert at (627, 199) on button.btn.btn-info
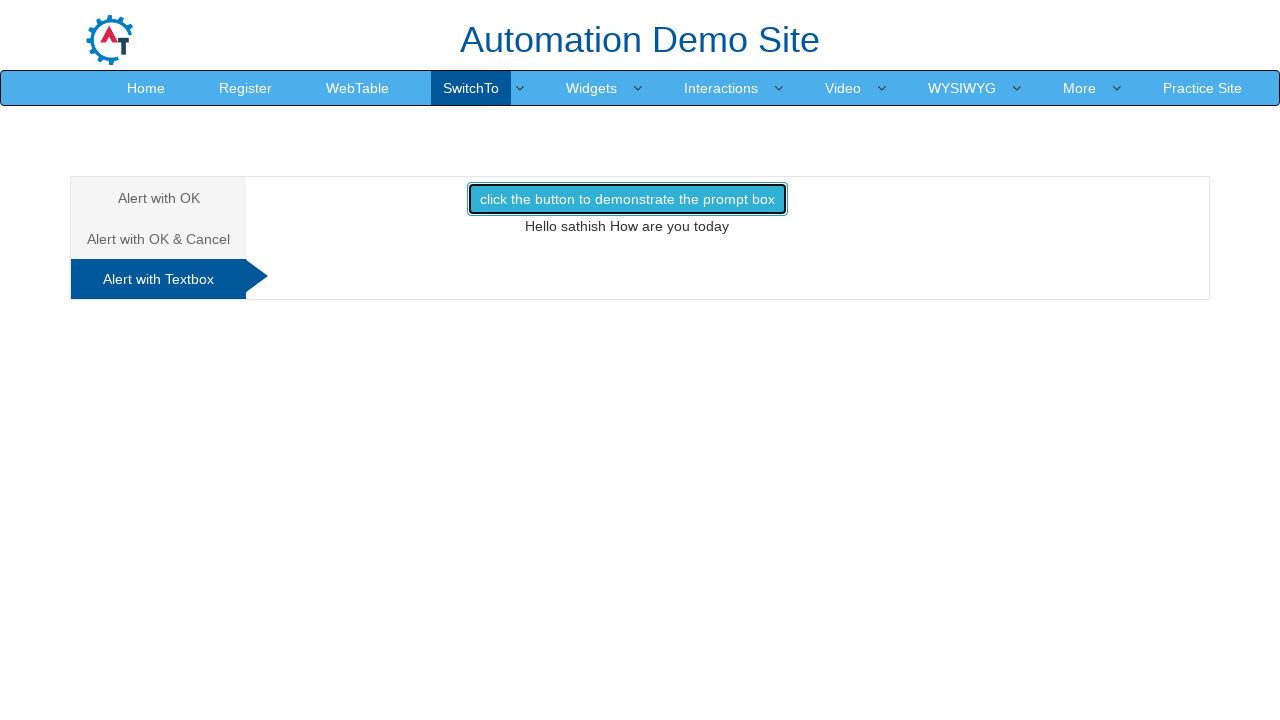

Waited for the prompt dialog to be processed
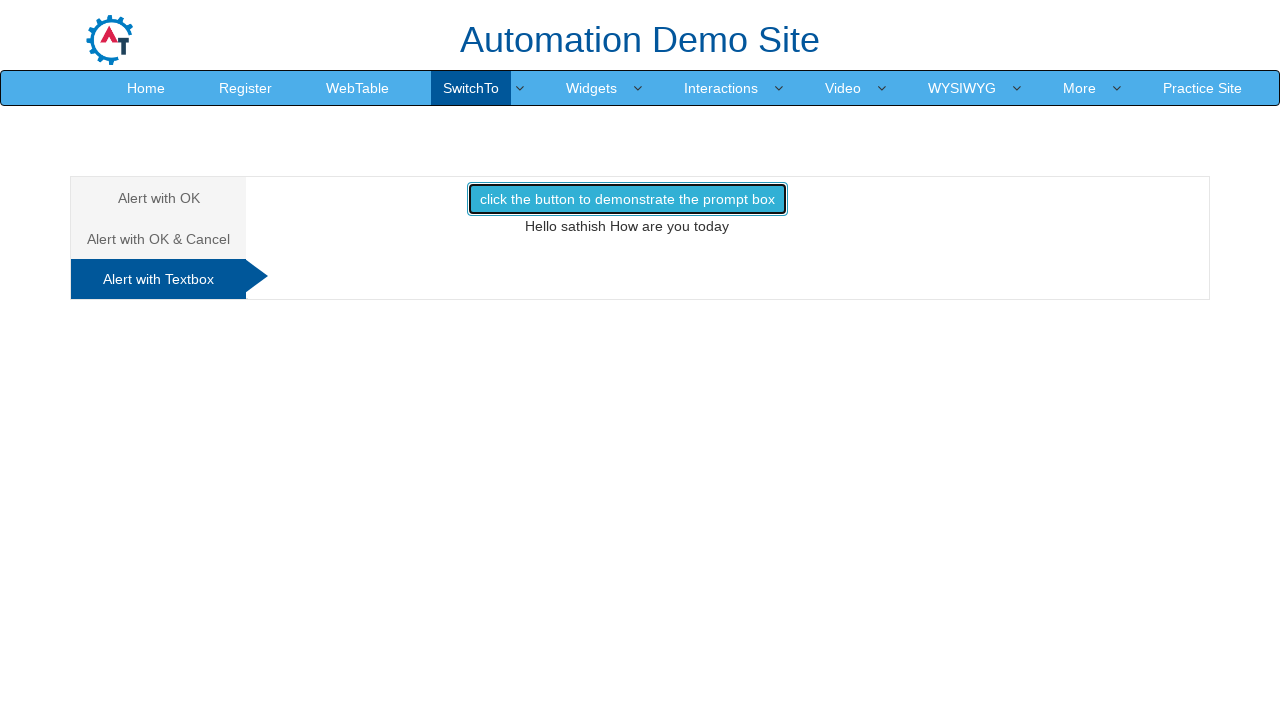

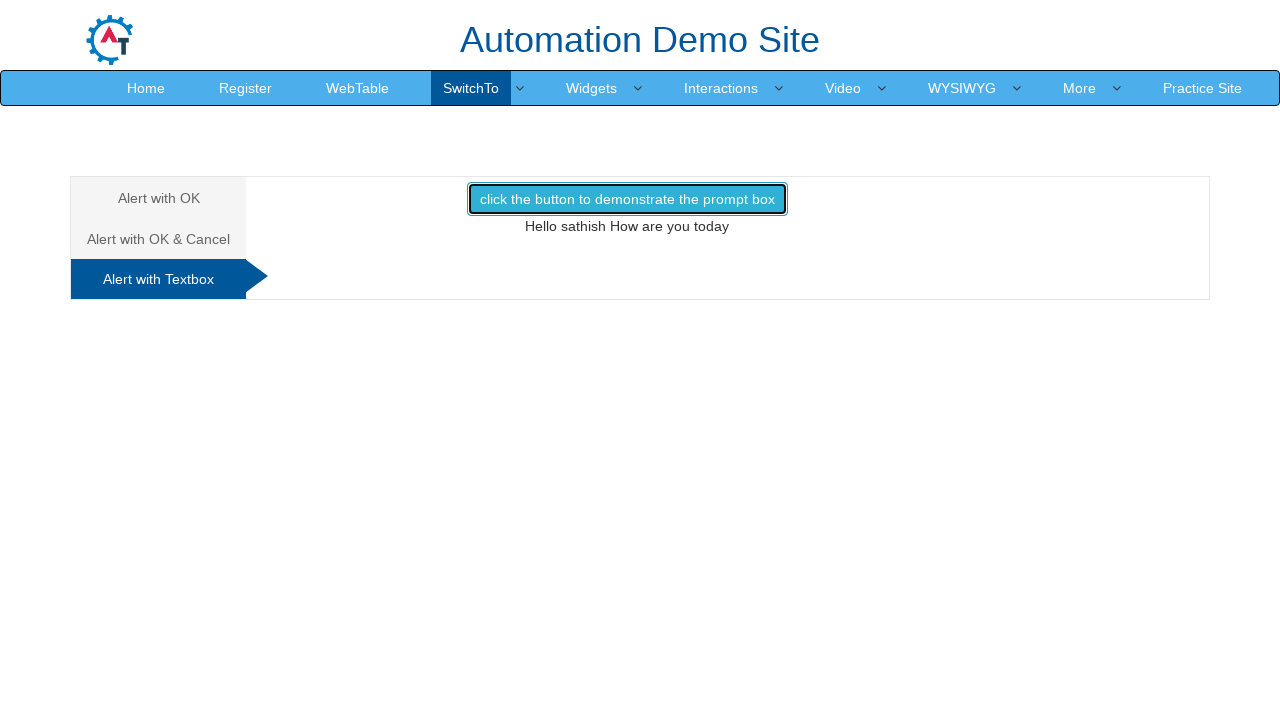